Tests that clicking the Email column header sorts email addresses in ascending alphabetical order.

Starting URL: http://the-internet.herokuapp.com/tables

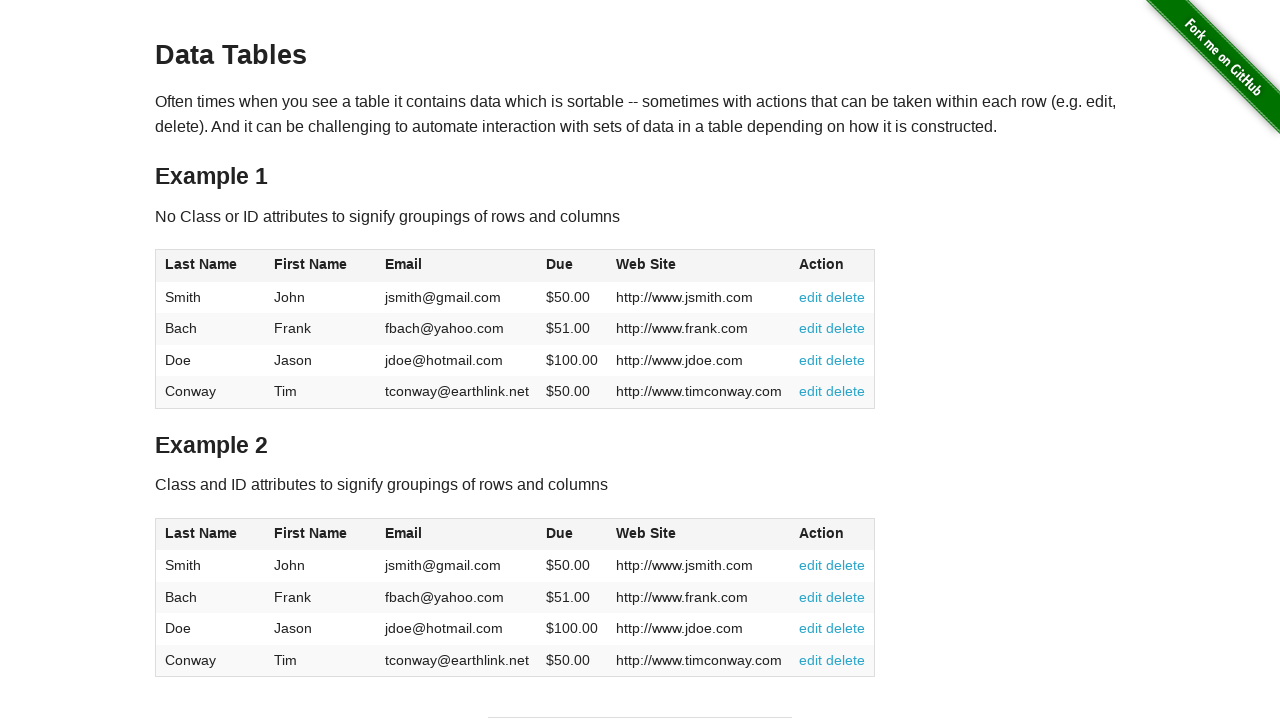

Clicked Email column header to sort ascending at (457, 266) on #table1 thead tr th:nth-of-type(3)
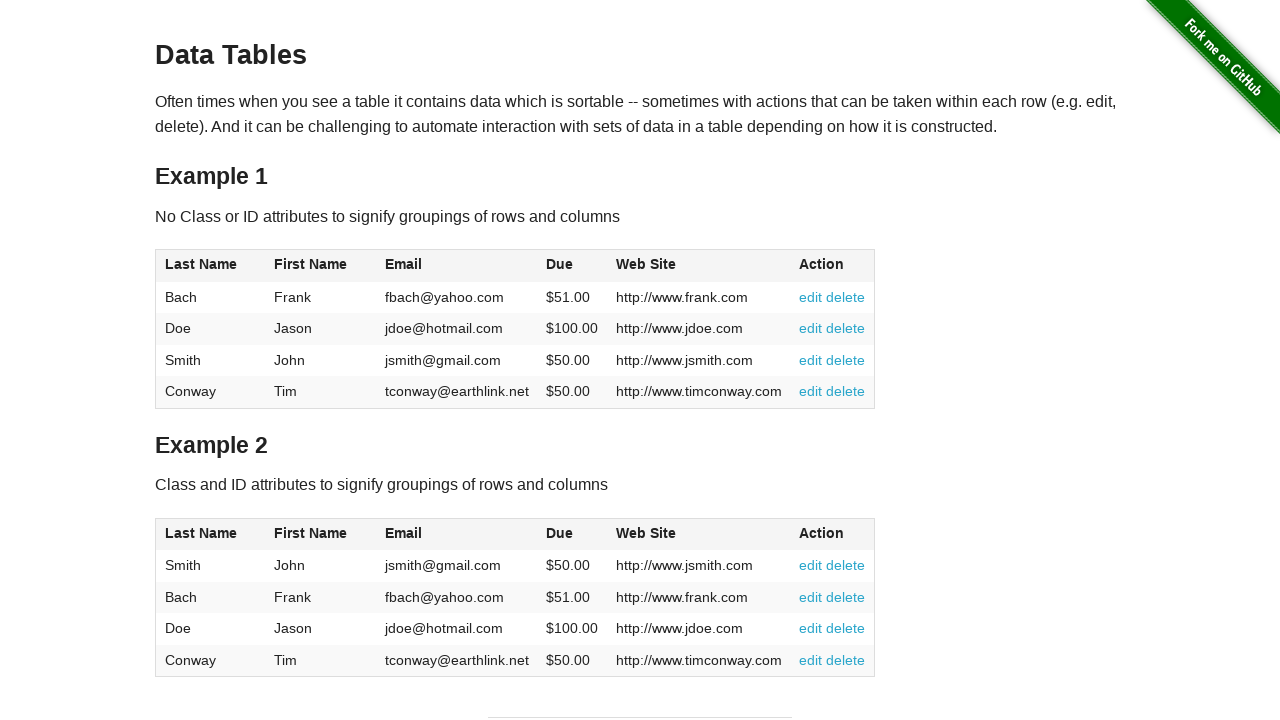

Email column data loaded and ready
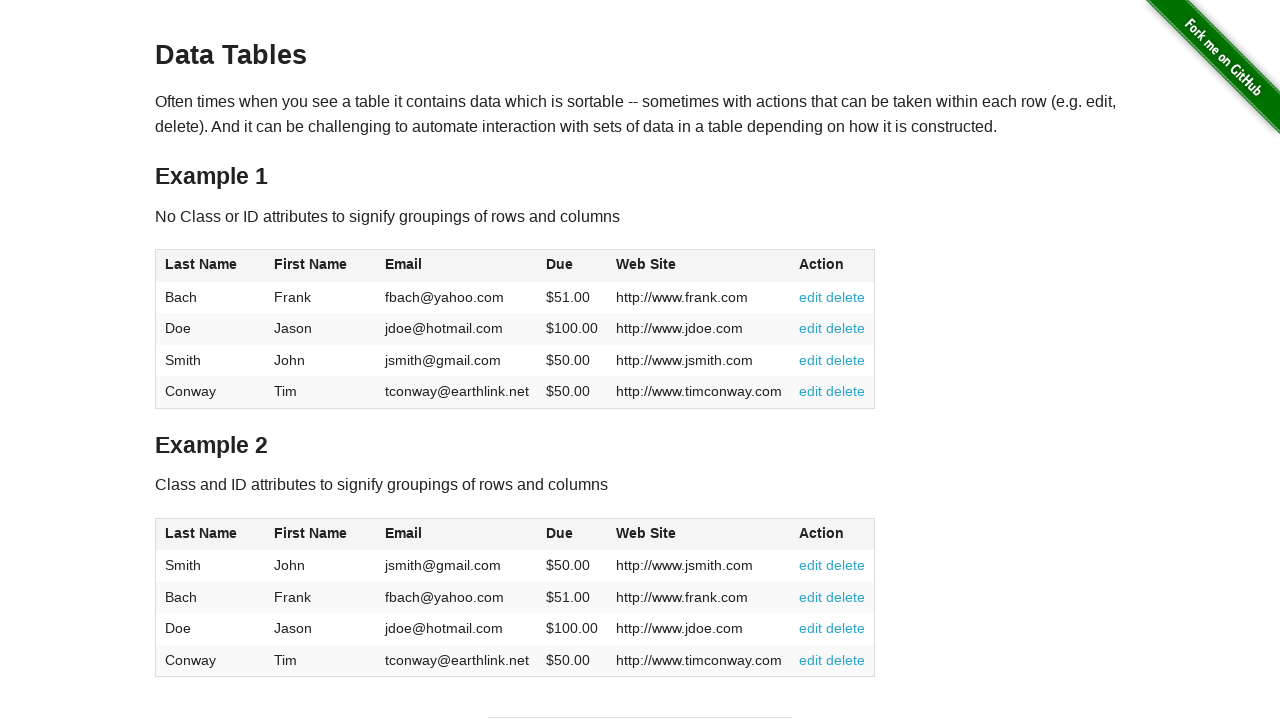

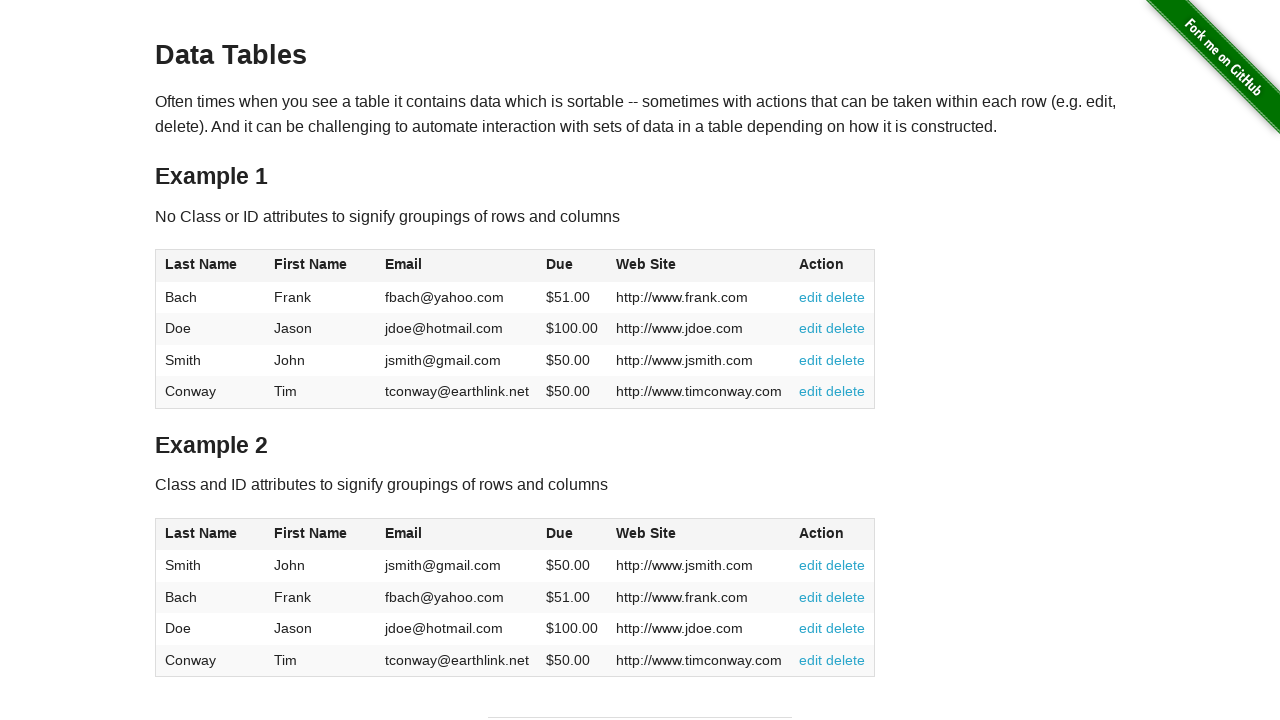